Tests an e-commerce flow by adding multiple items to cart, proceeding to checkout, and applying a promo code

Starting URL: https://rahulshettyacademy.com/seleniumPractise/

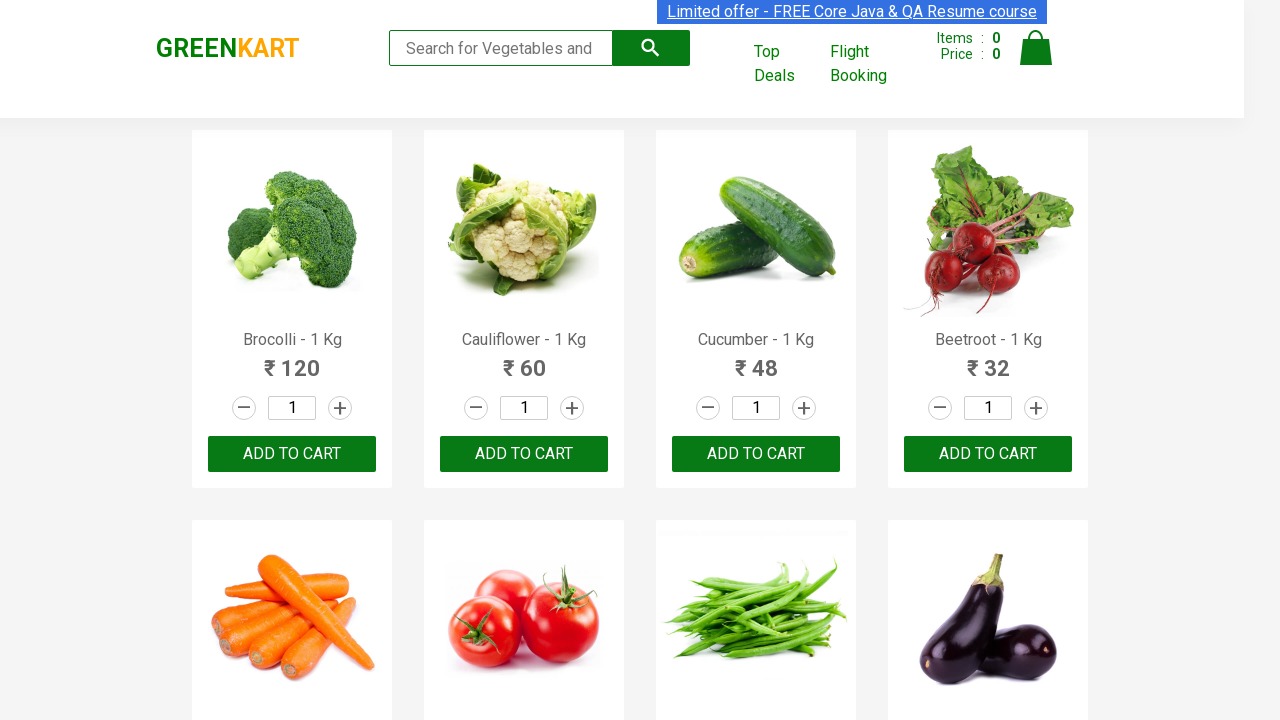

Retrieved all product names from the page
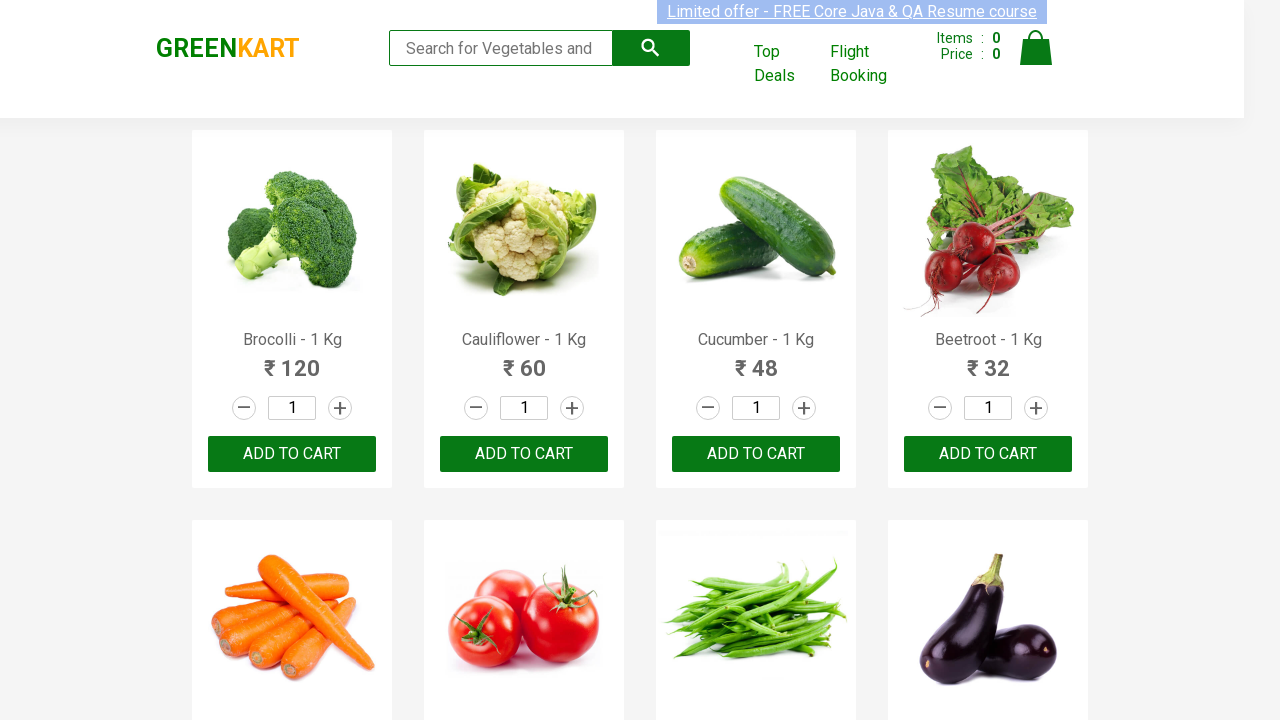

Added Beetroot to cart at (988, 454) on div.product-action > button >> nth=3
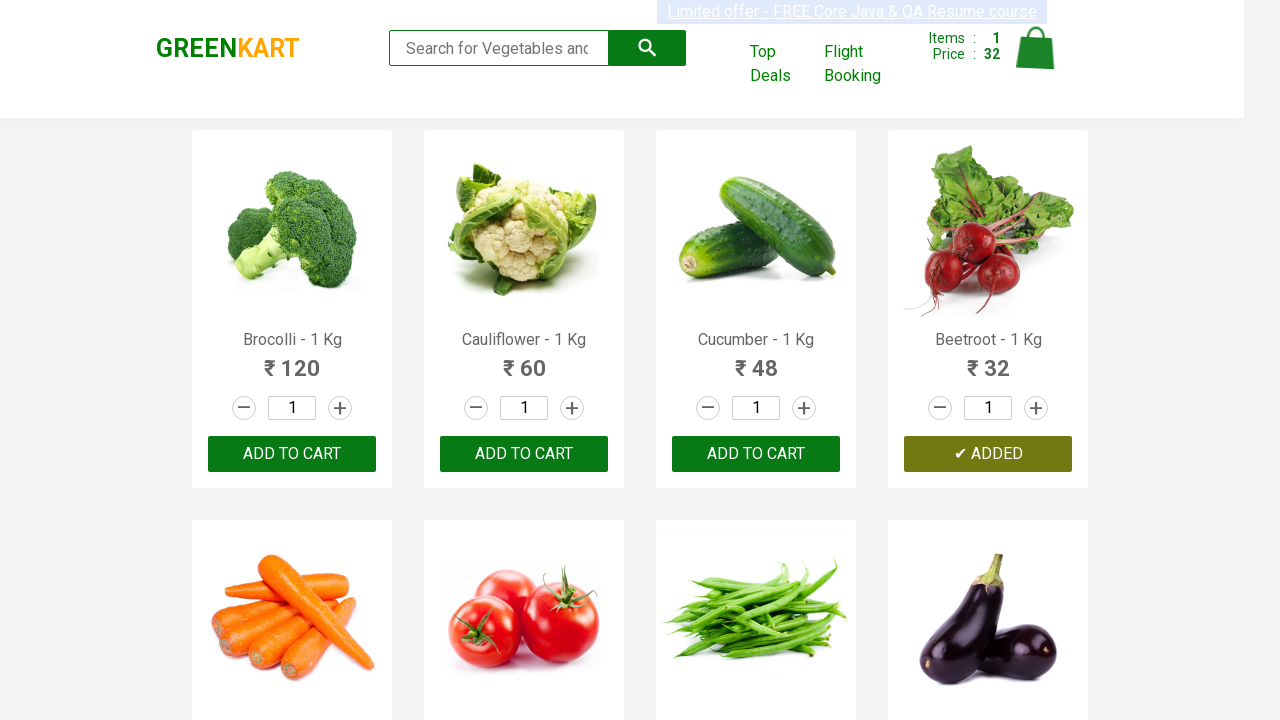

Added Carrot to cart at (292, 360) on div.product-action > button >> nth=4
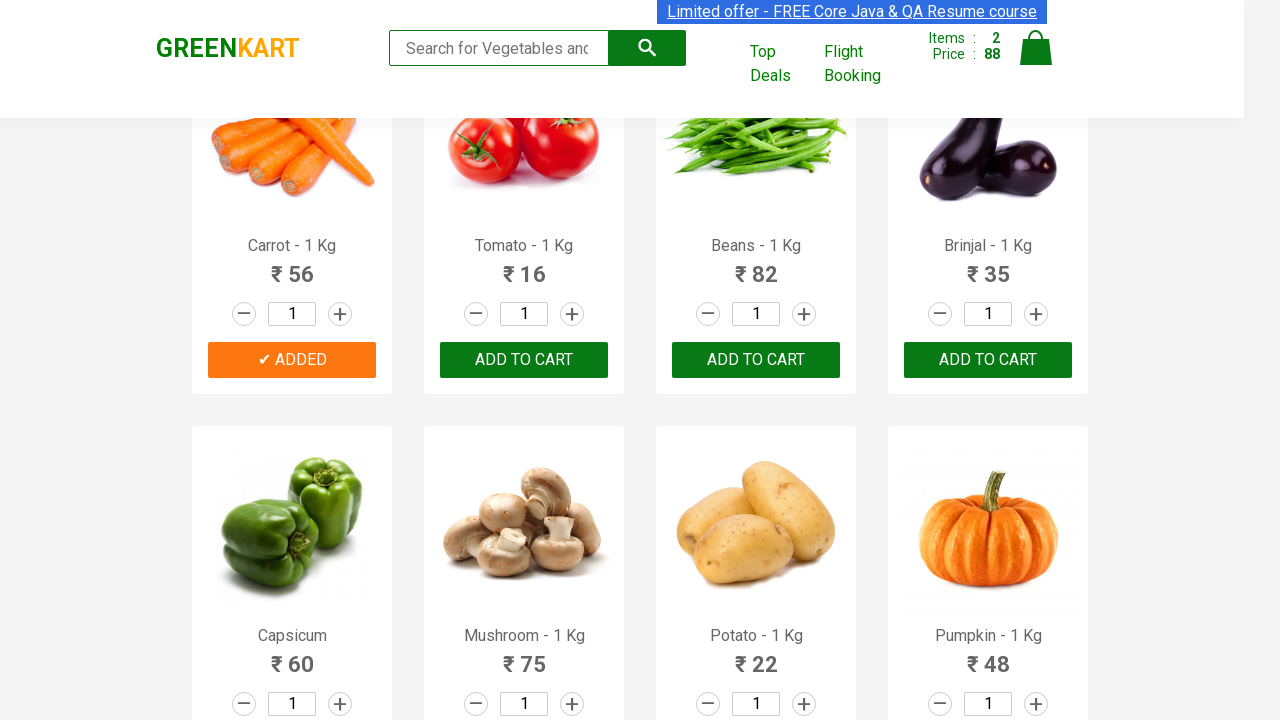

Added Tomato to cart at (524, 360) on div.product-action > button >> nth=5
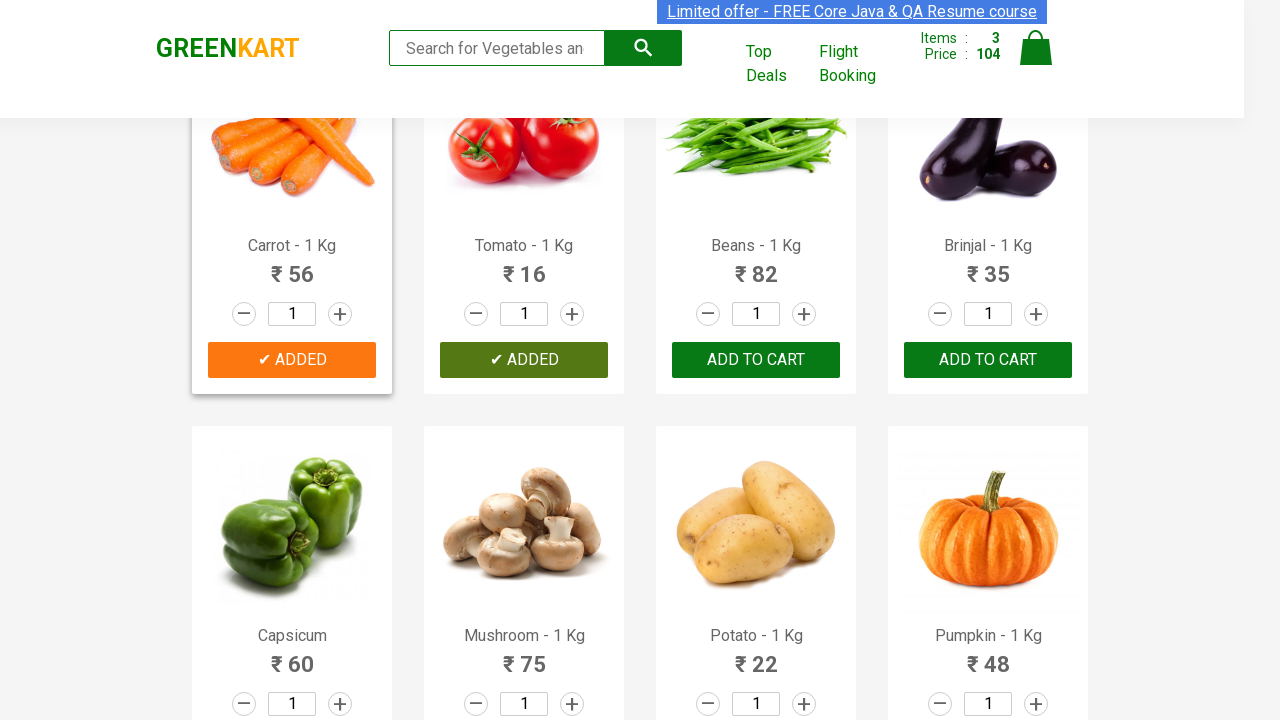

Clicked on cart icon to view cart at (1036, 48) on img[alt='Cart']
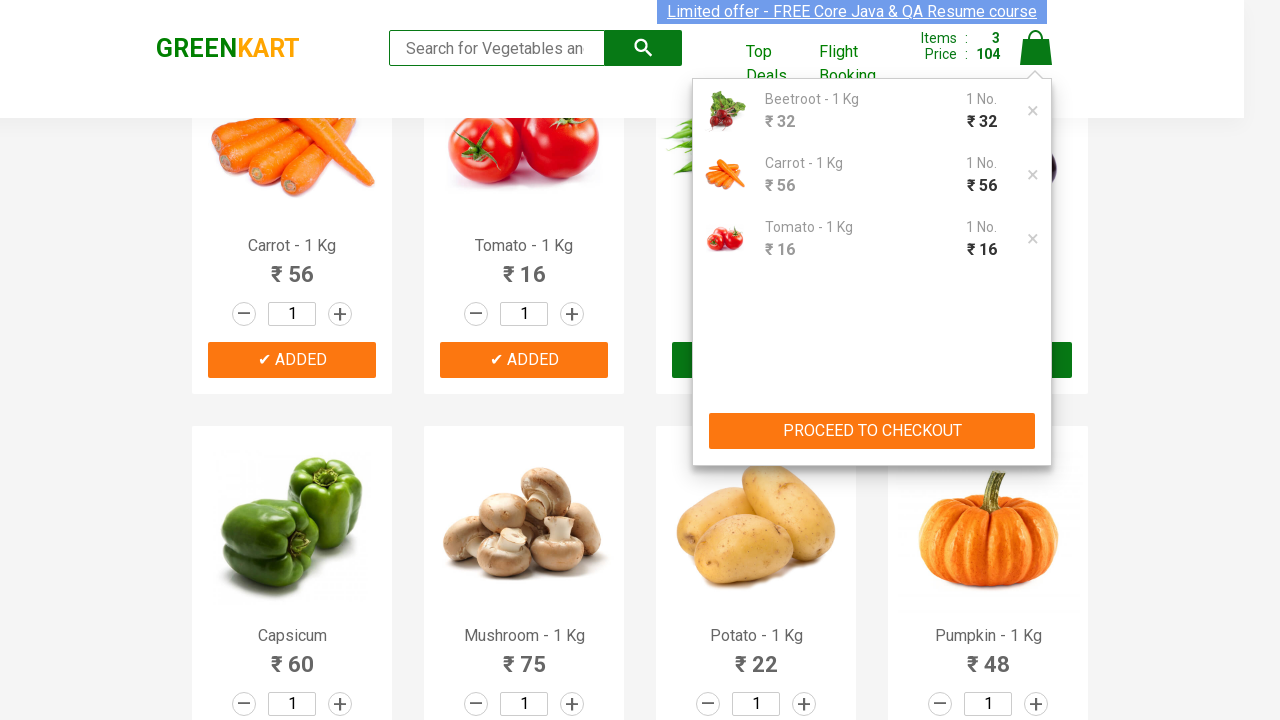

Clicked PROCEED TO CHECKOUT button at (872, 431) on button:text('PROCEED TO CHECKOUT')
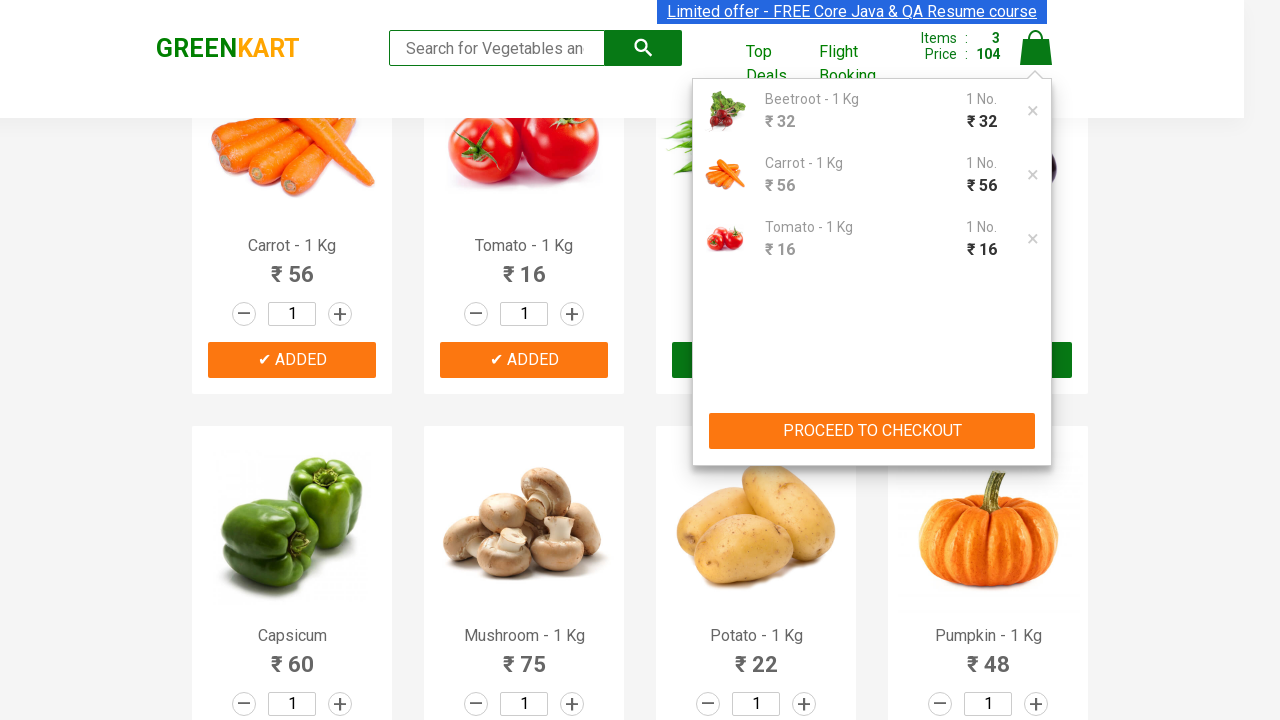

Entered promo code 'rahulshettyacademy' on input.promoCode
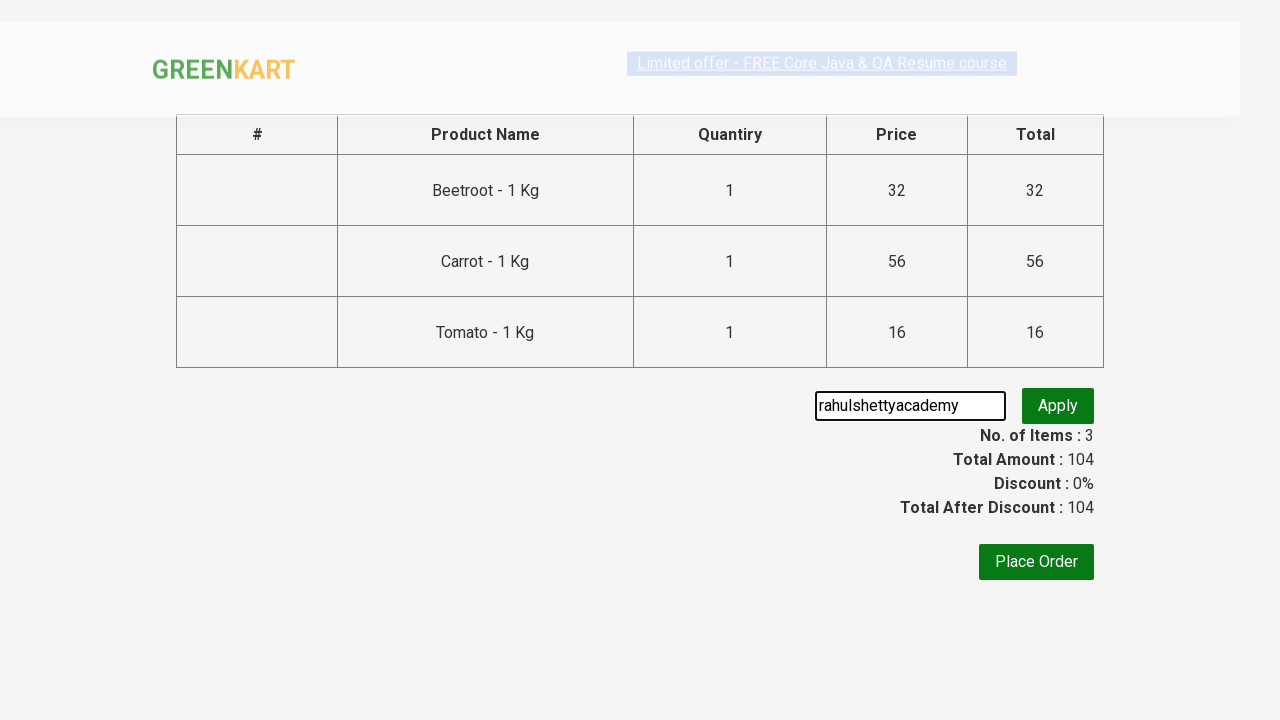

Clicked promo button to apply discount code at (1058, 406) on button.promoBtn
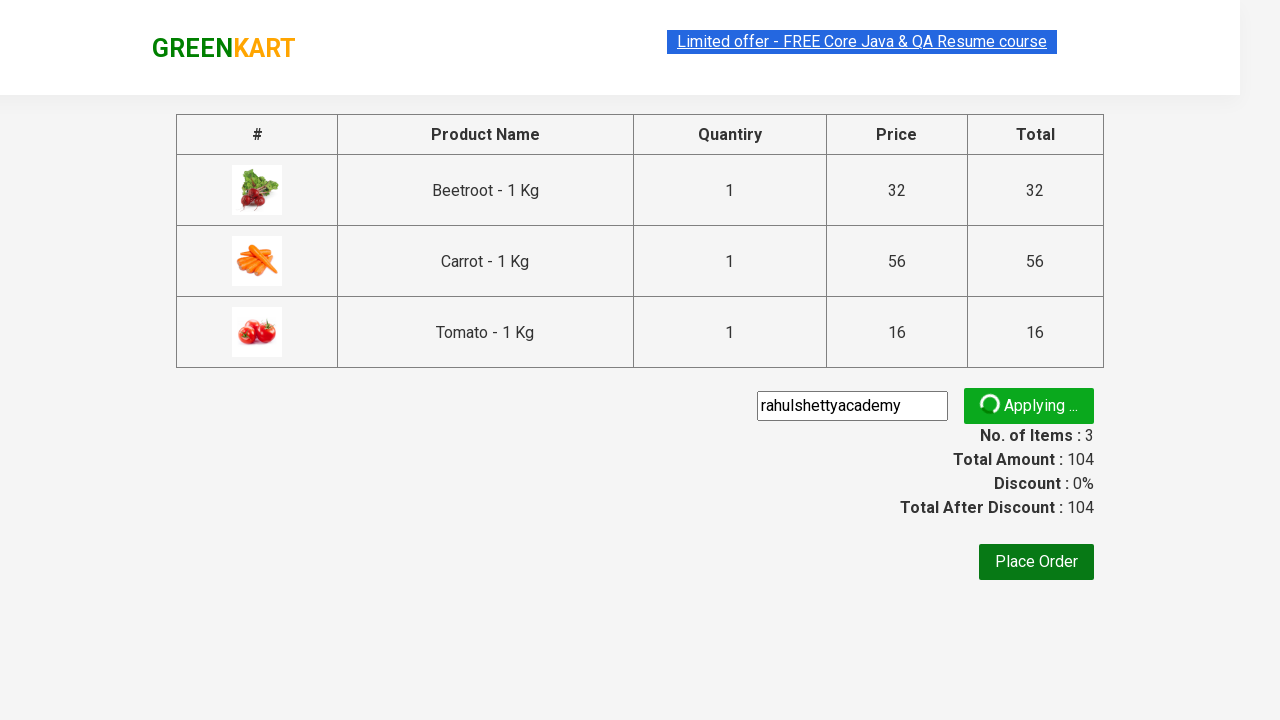

Promo information appeared on page
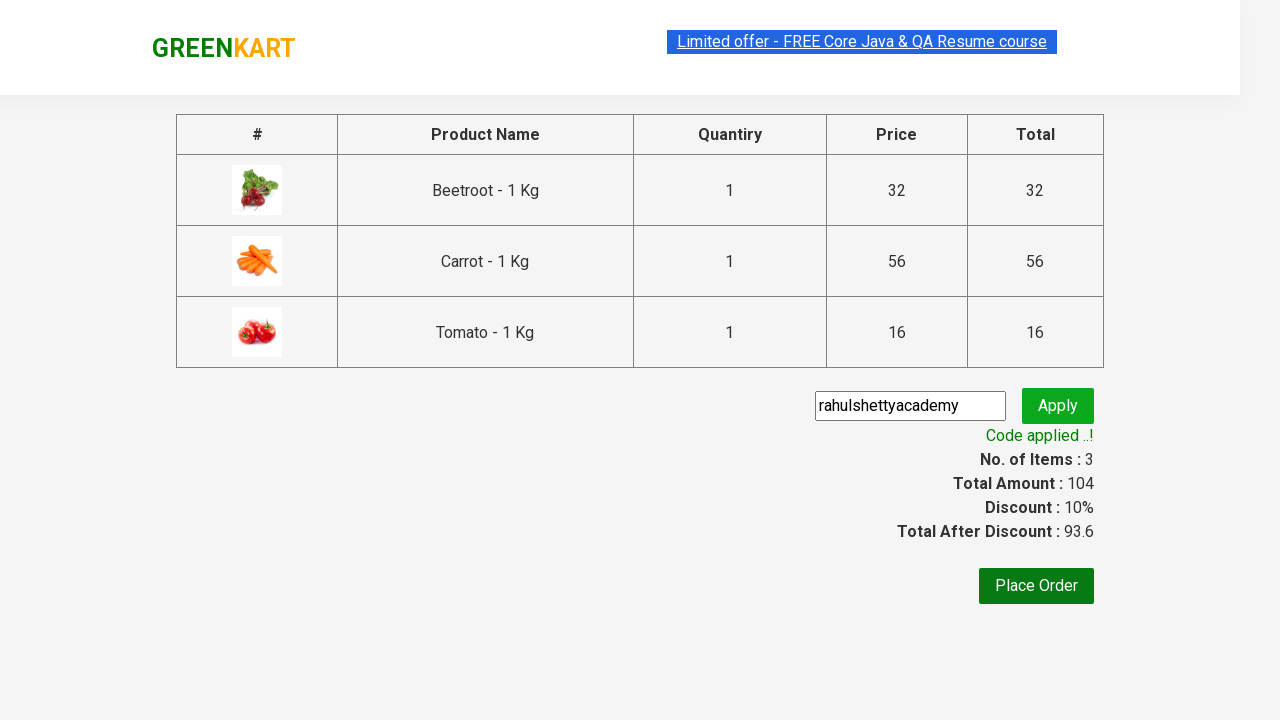

Retrieved promo info: Code applied ..!
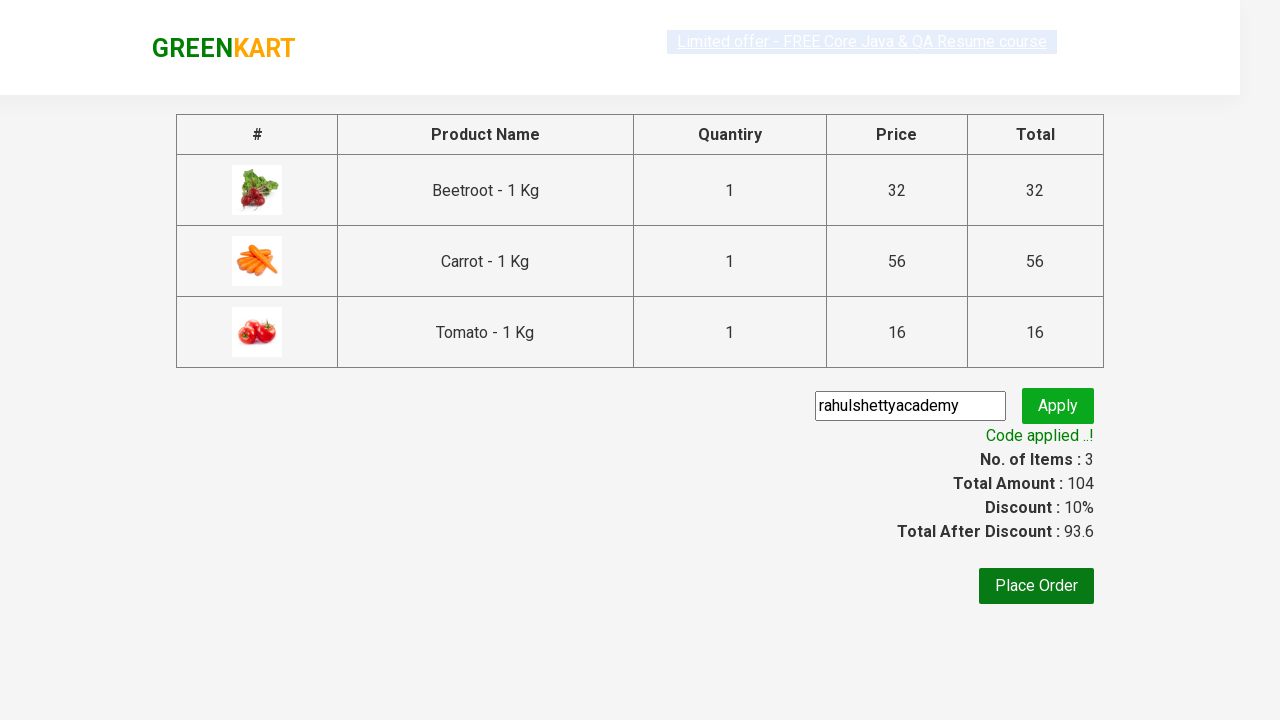

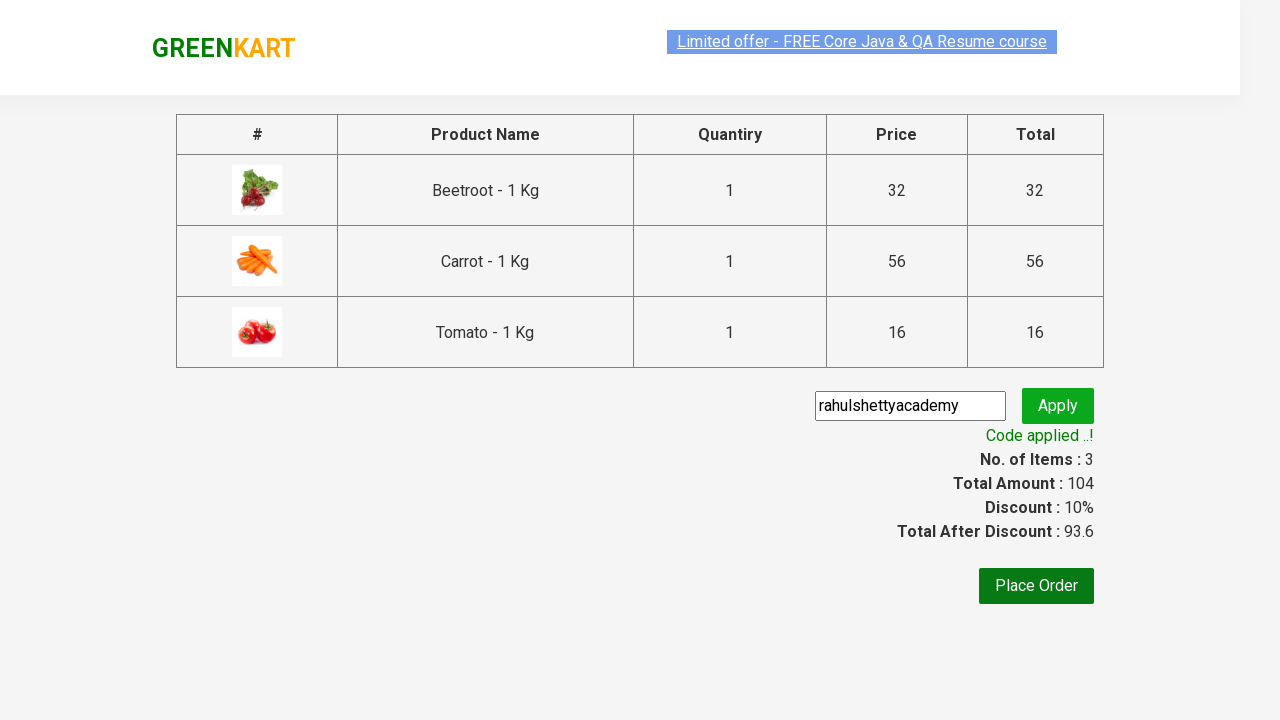